Tests finding an element by class name and verifying the navbar brand text is displayed

Starting URL: https://www.demoblaze.com/

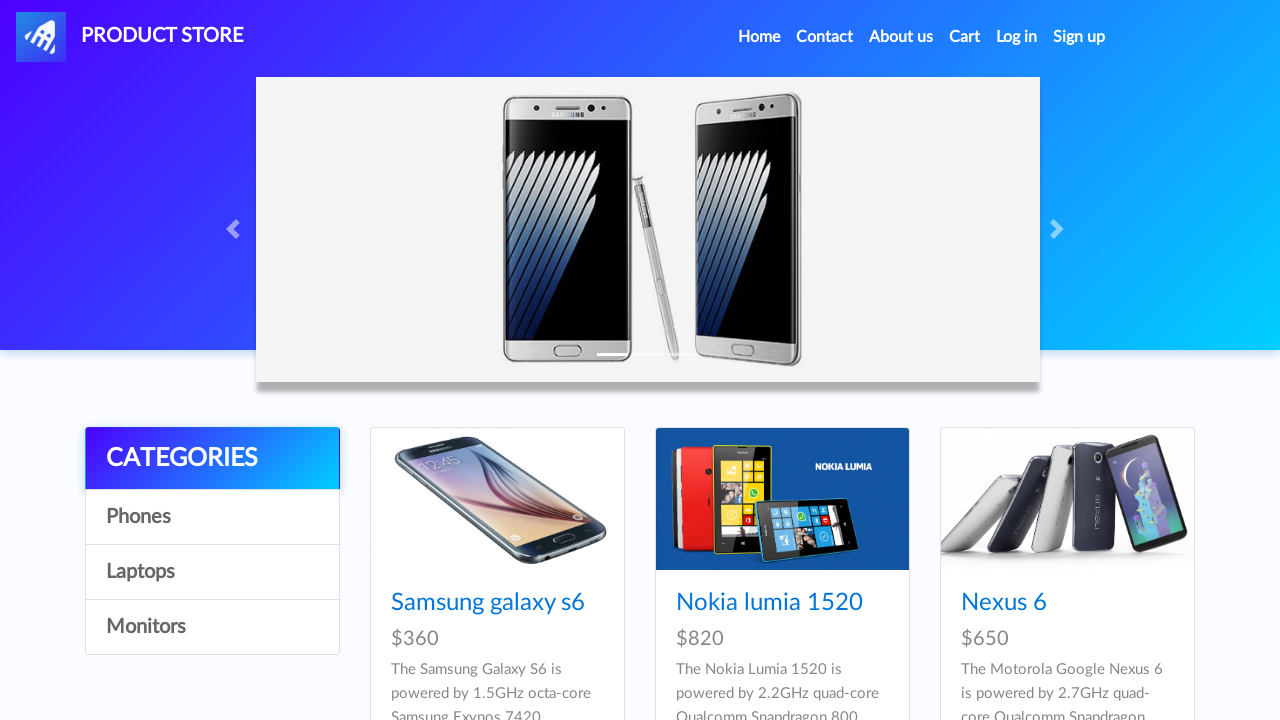

Waited for navbar brand element to be visible
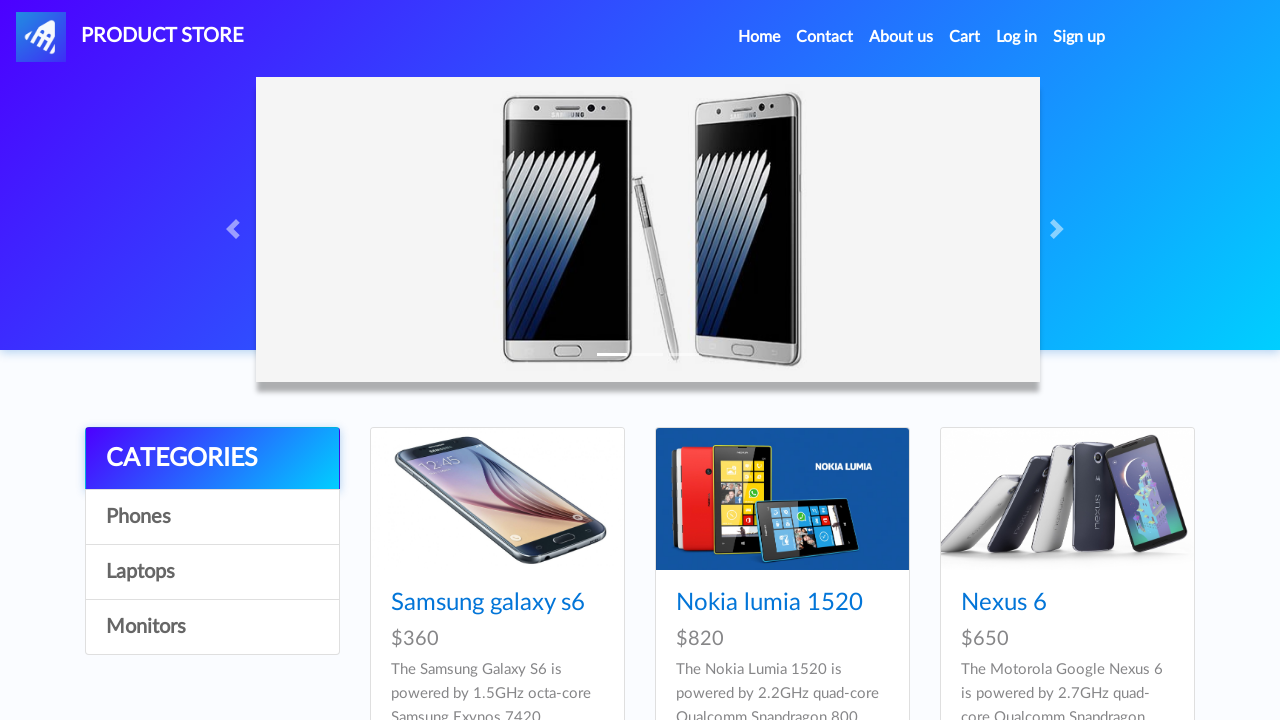

Verified navbar brand element is visible
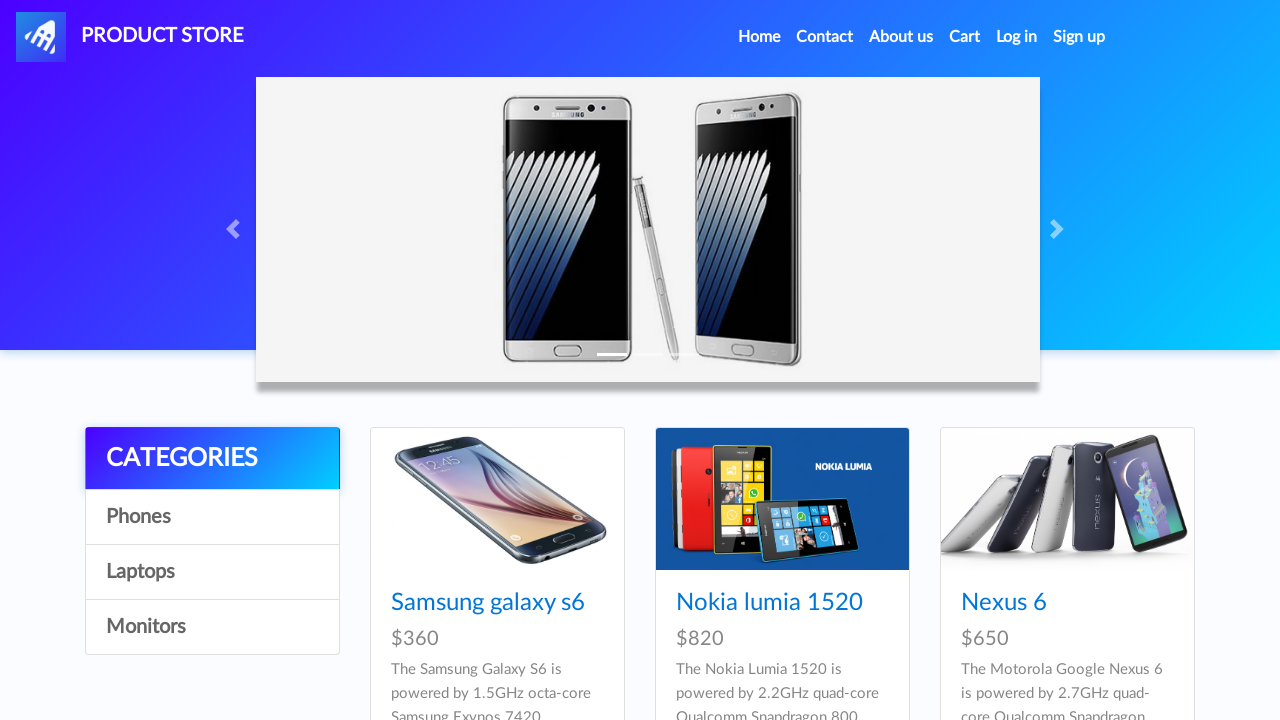

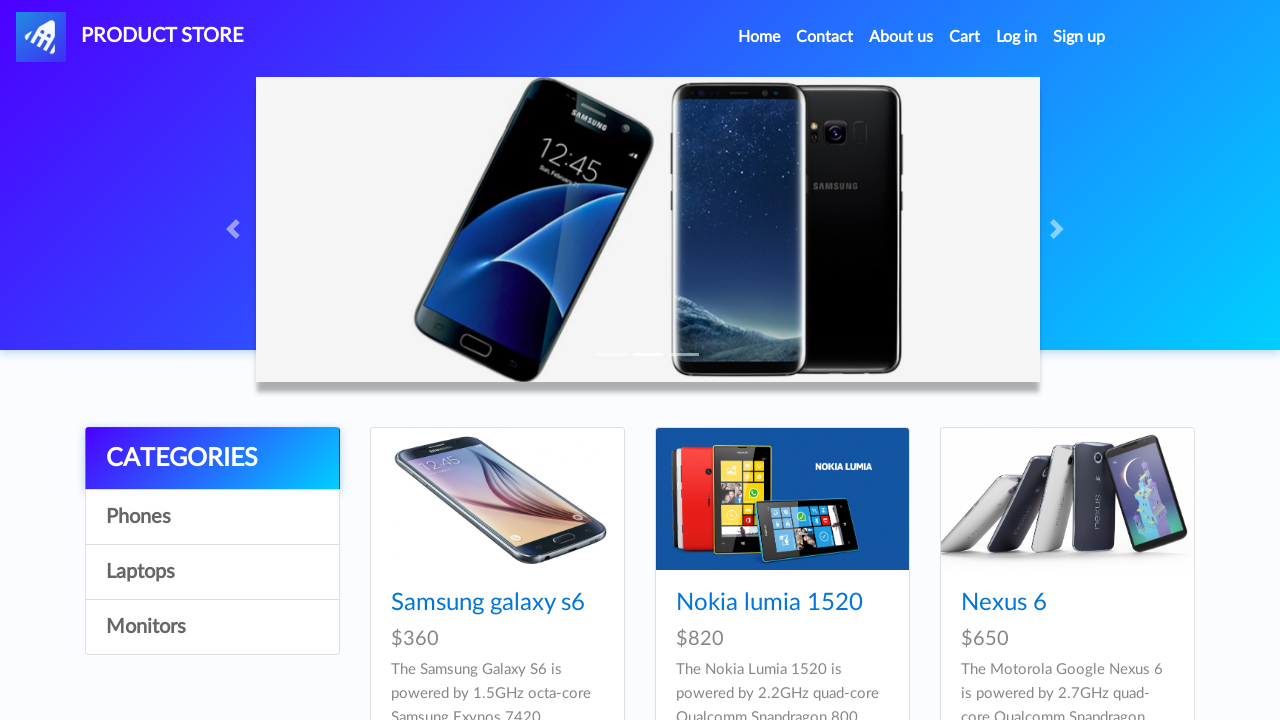